Tests pressing keyboard keys by sending the SPACE key to an input element and verifying the result text displays the correct key pressed.

Starting URL: http://the-internet.herokuapp.com/key_presses

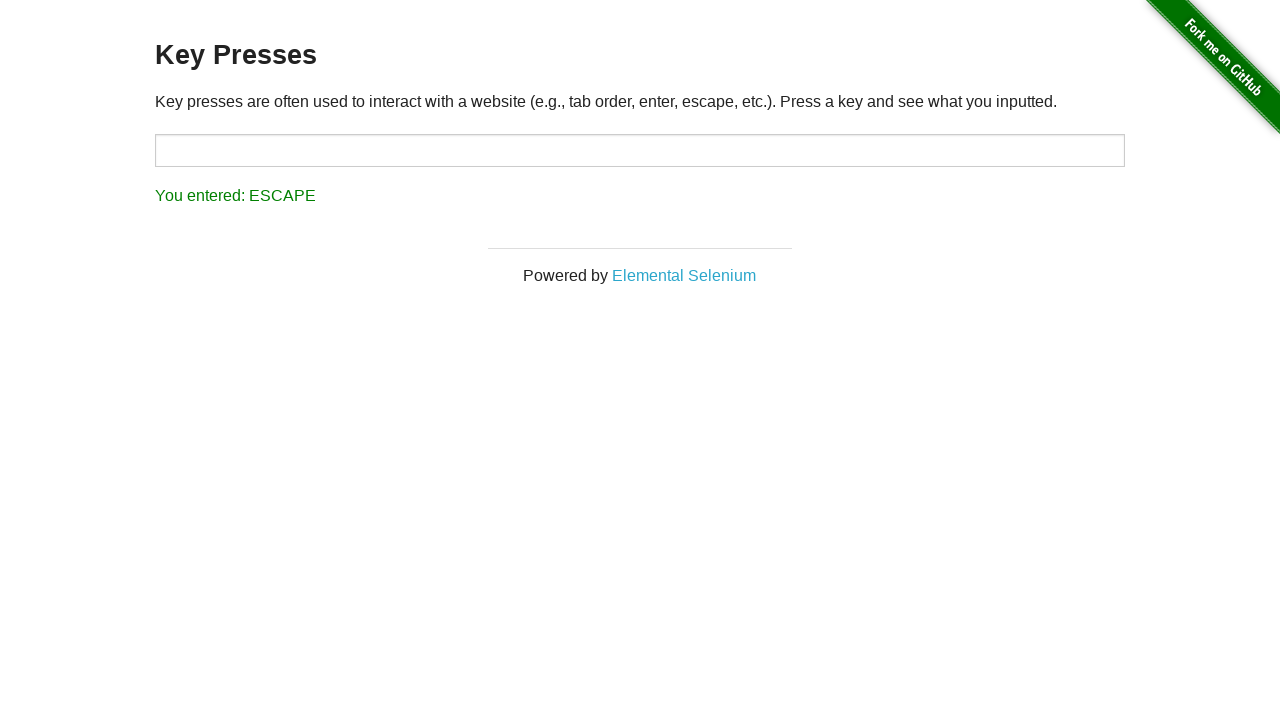

Navigated to key presses test page
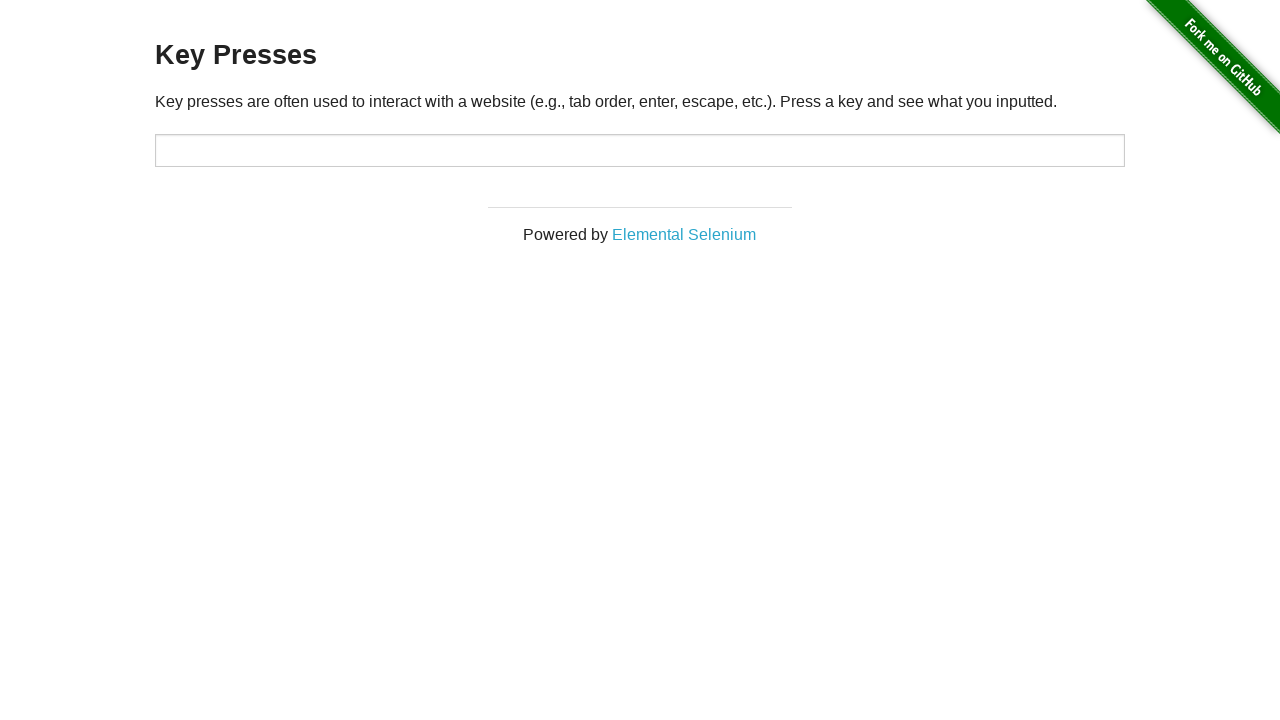

Pressed SPACE key on target input element on #target
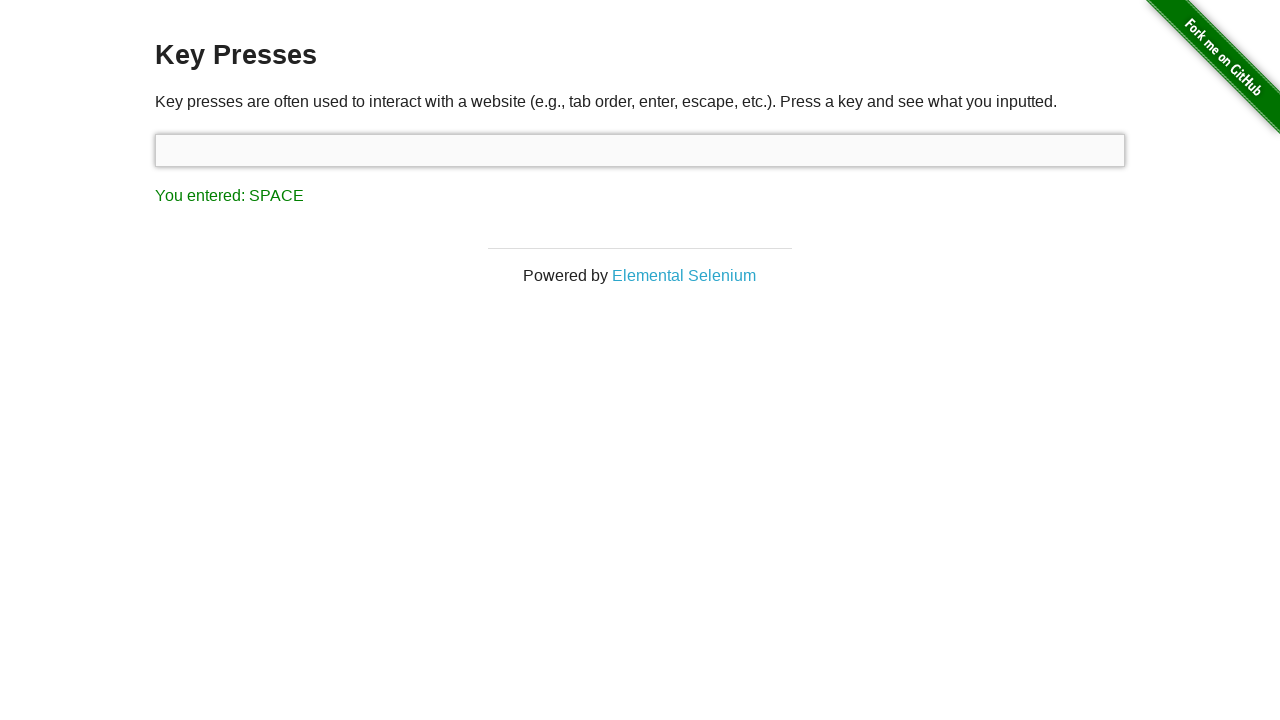

Result element loaded
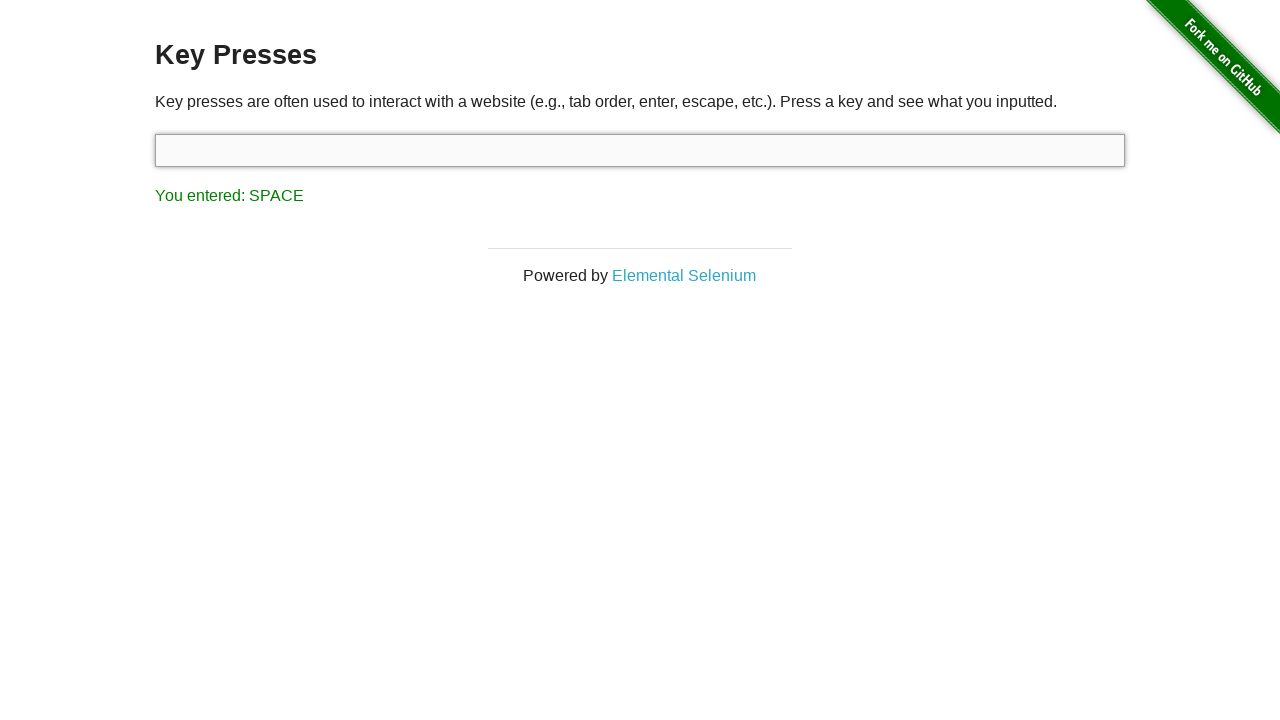

Retrieved result text content
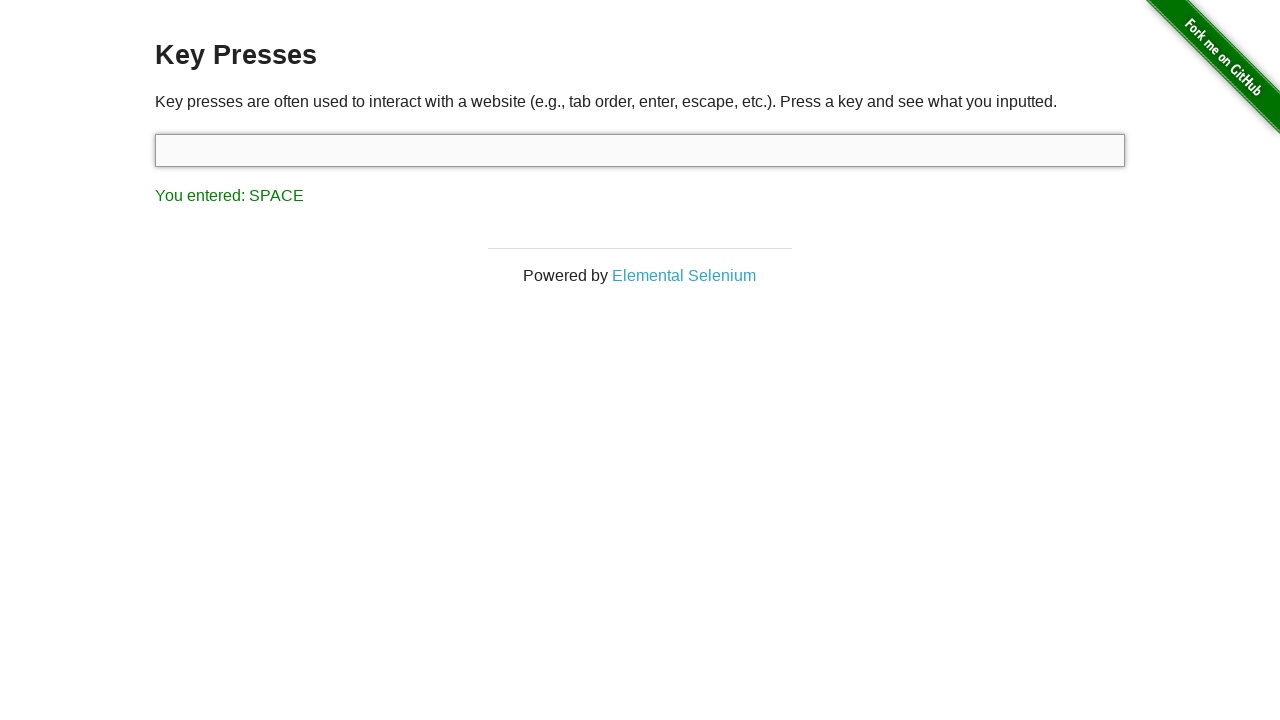

Verified result text displays 'You entered: SPACE'
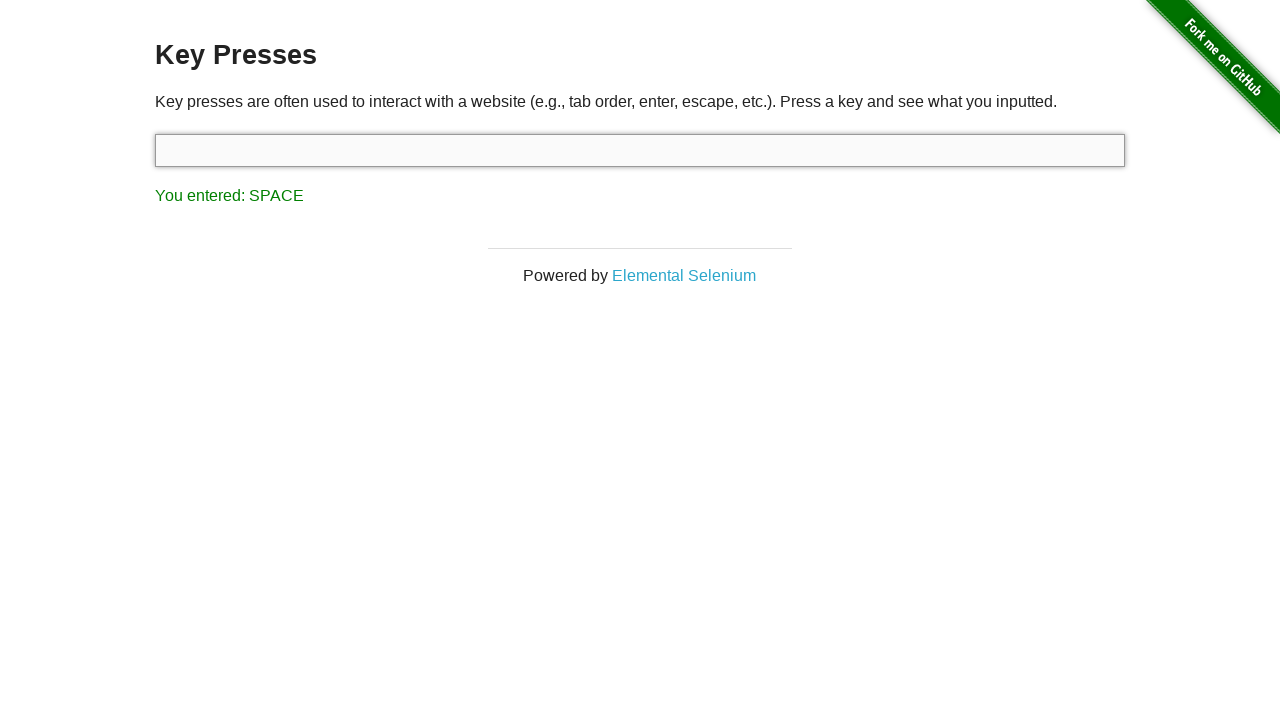

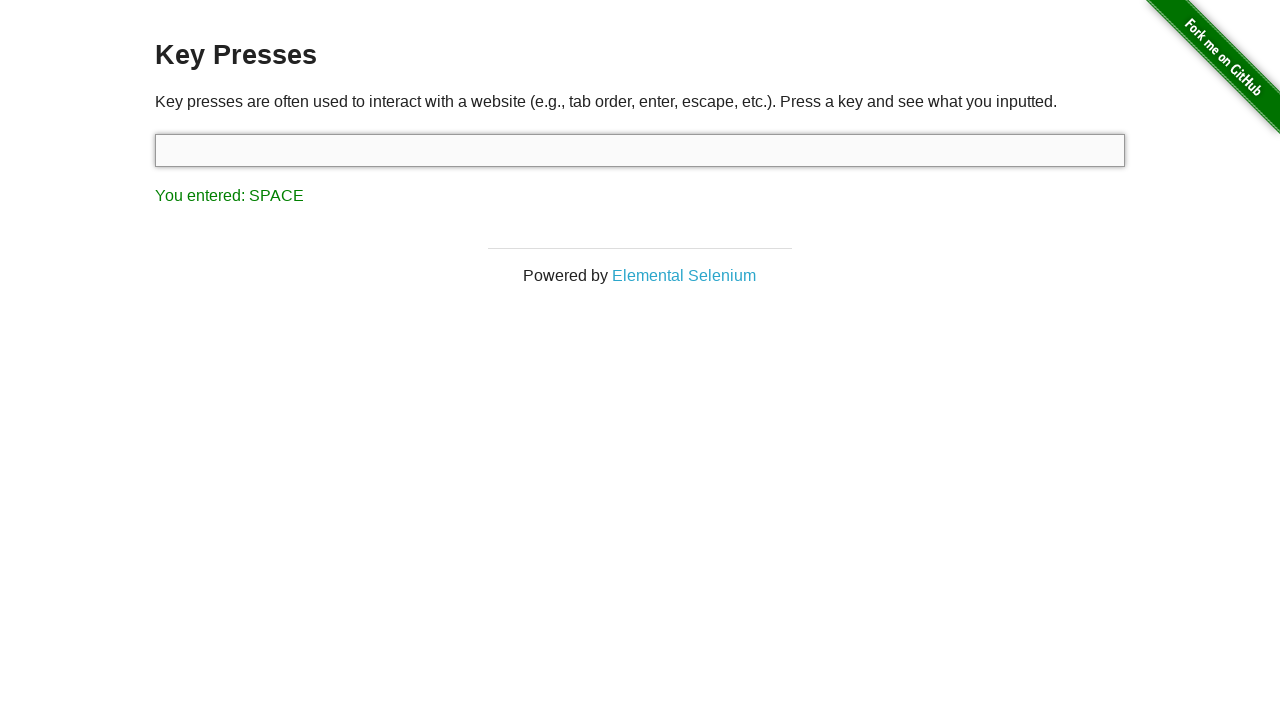